Tests browser navigation methods by navigating between two websites, using back/forward/refresh functions, and verifying page title and URL

Starting URL: https://vctcpune.com/selenium/practice.html

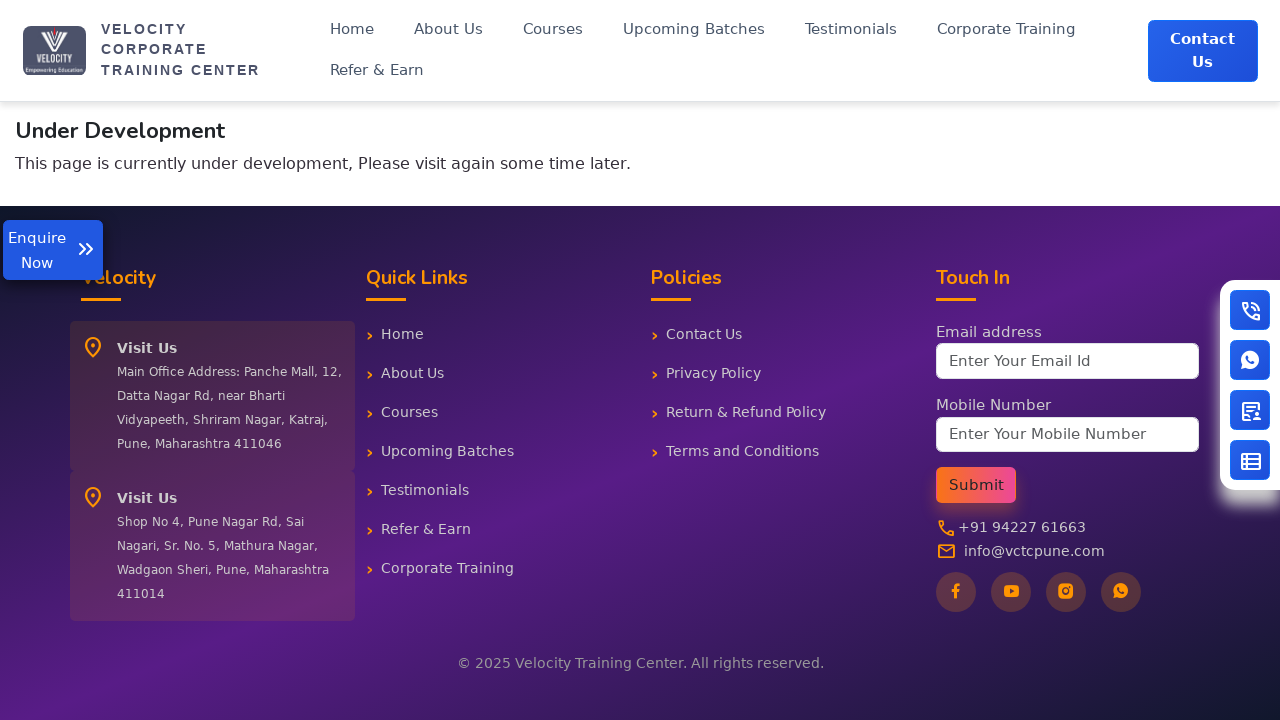

Navigated to Kite - Zerodha's trading platform
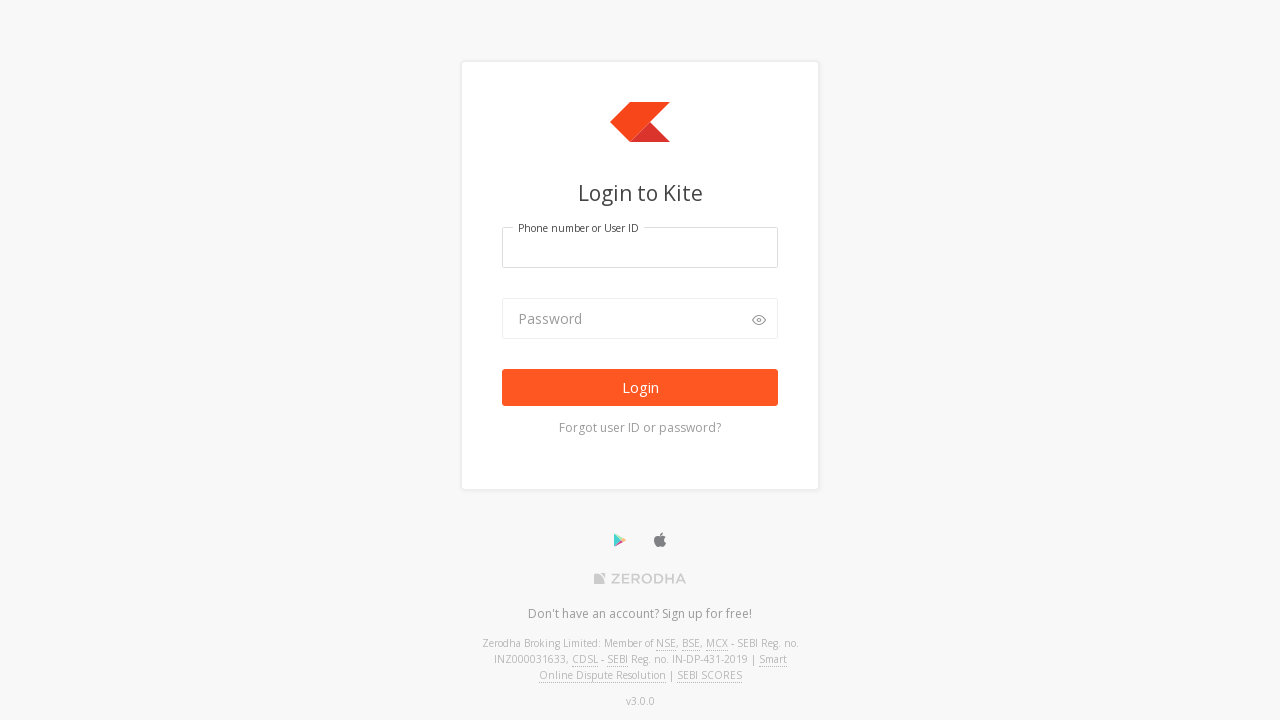

Navigated back to previous page
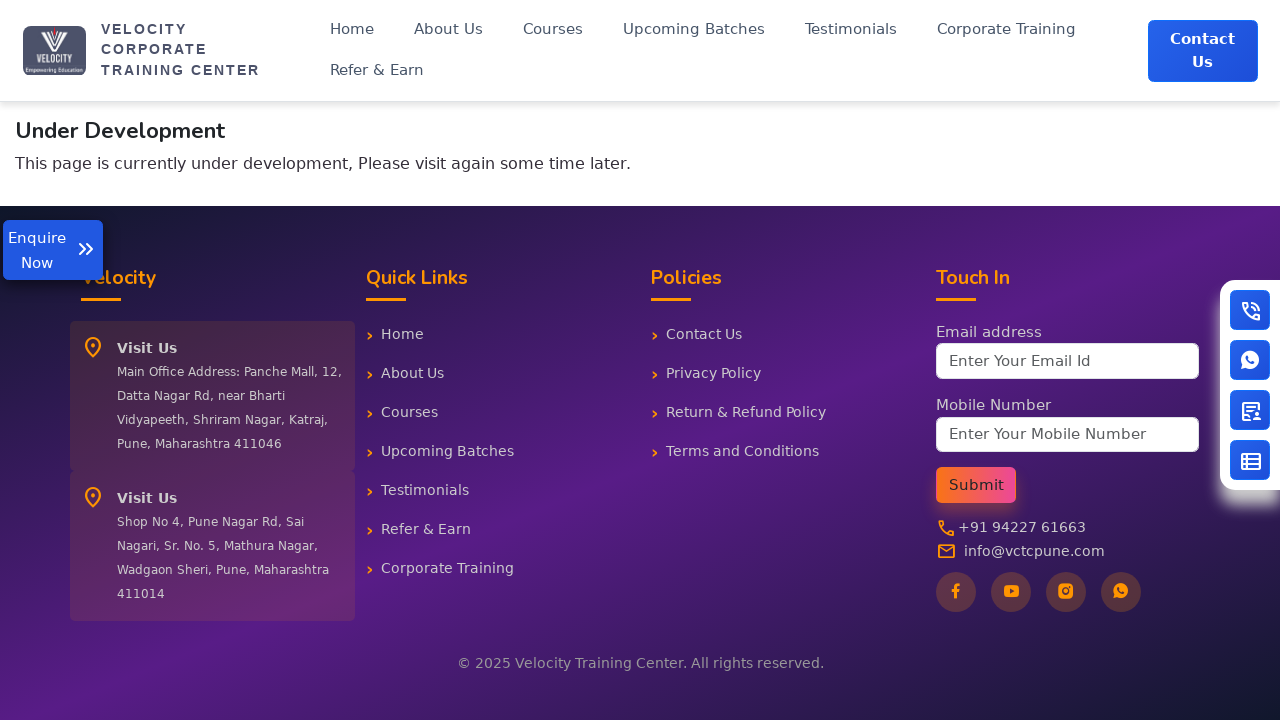

Refreshed the current page
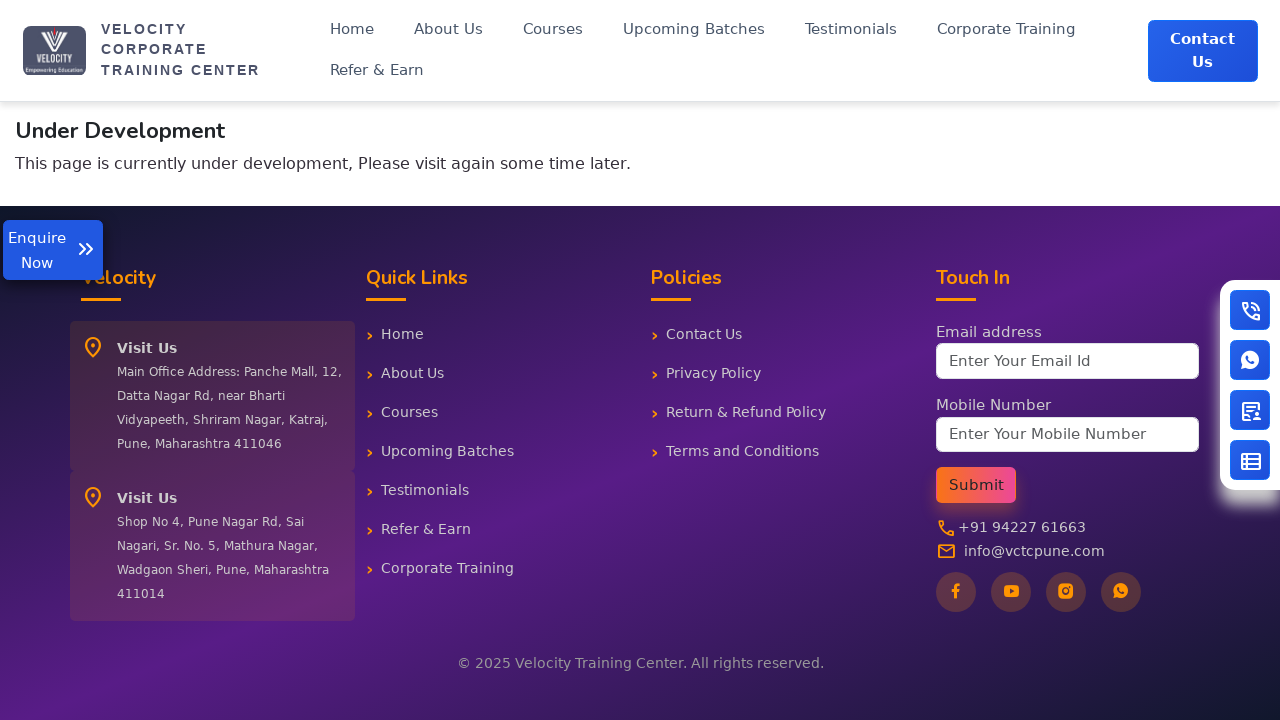

Navigated forward to Kite website
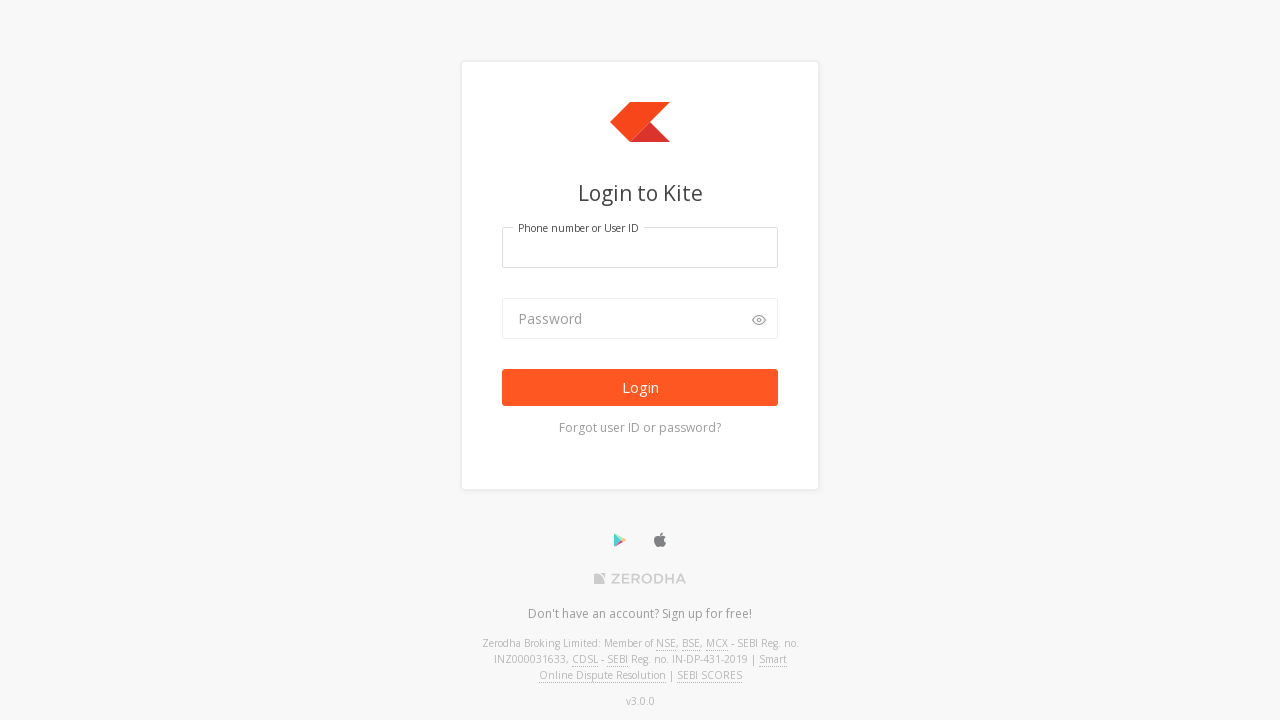

Refreshed Kite website page
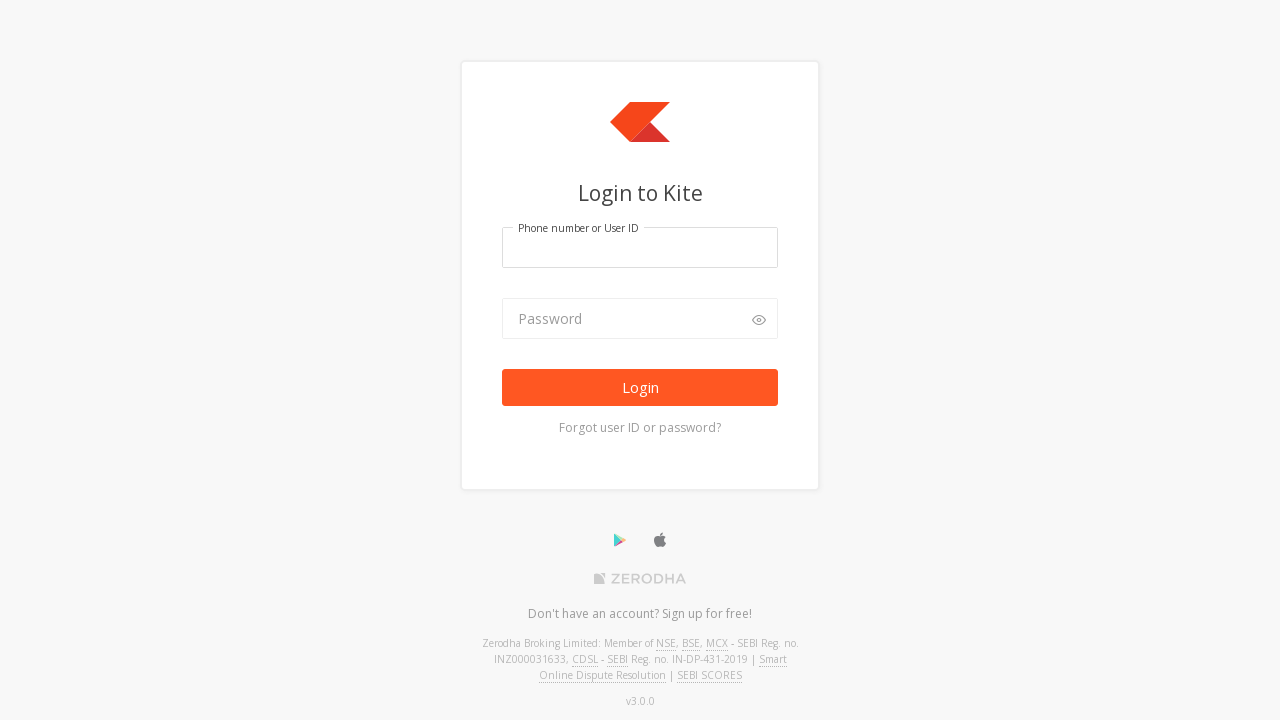

Retrieved page title
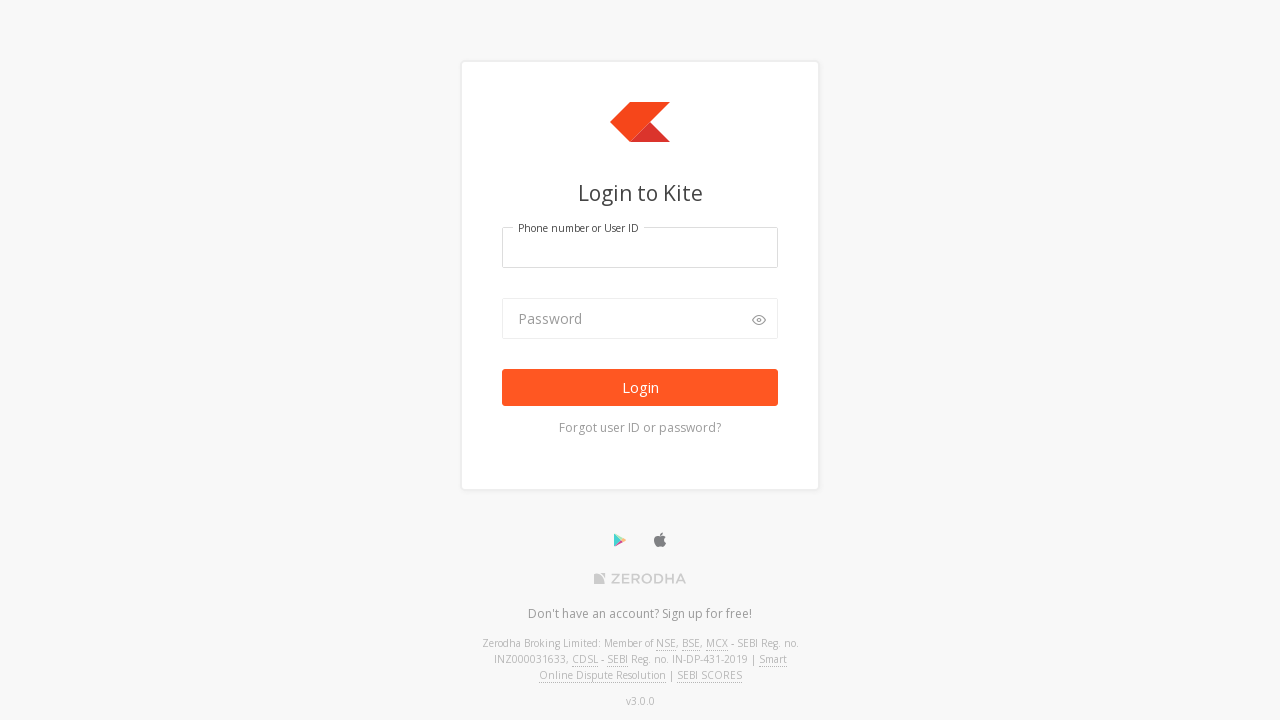

Retrieved current URL
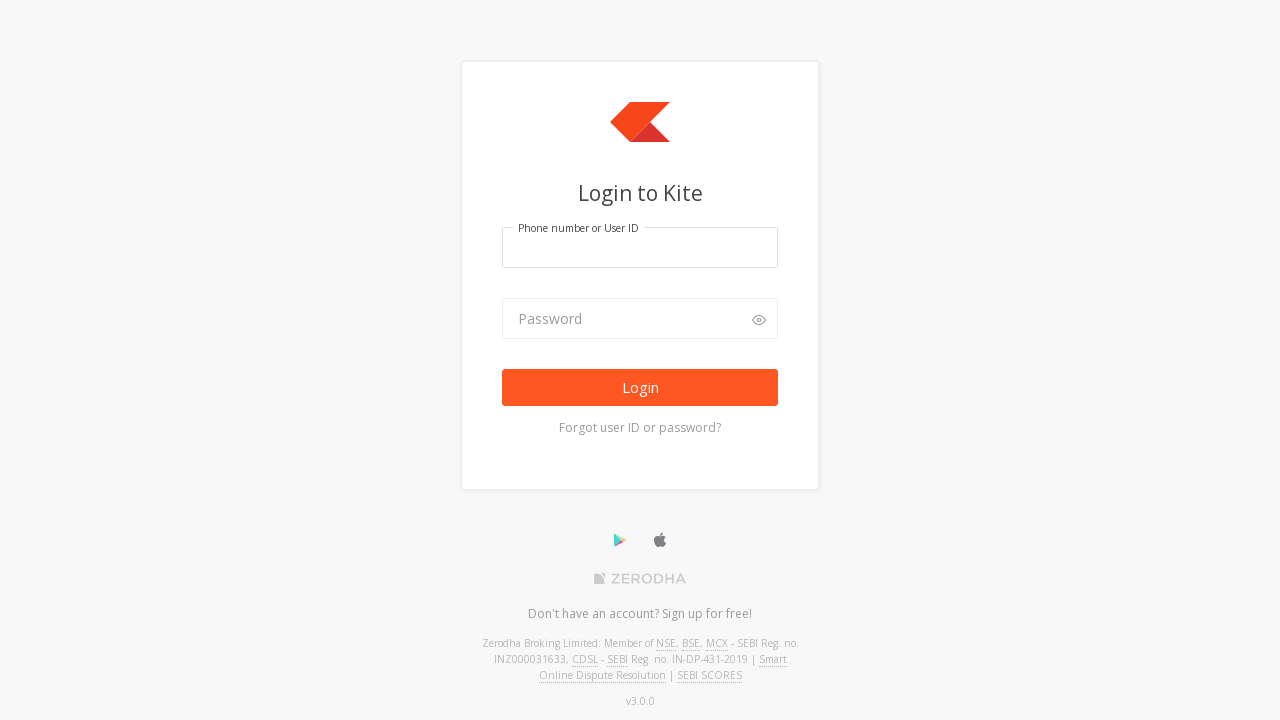

Page title does not match expected value
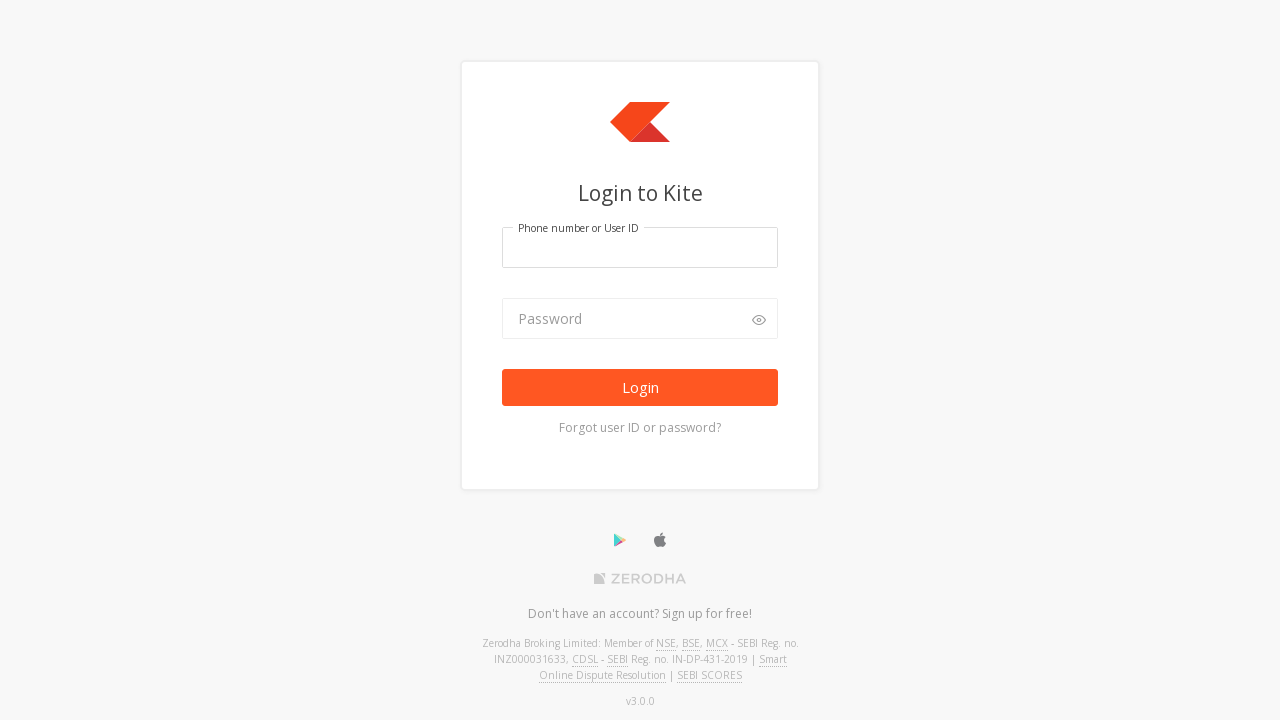

Current URL matches expected value
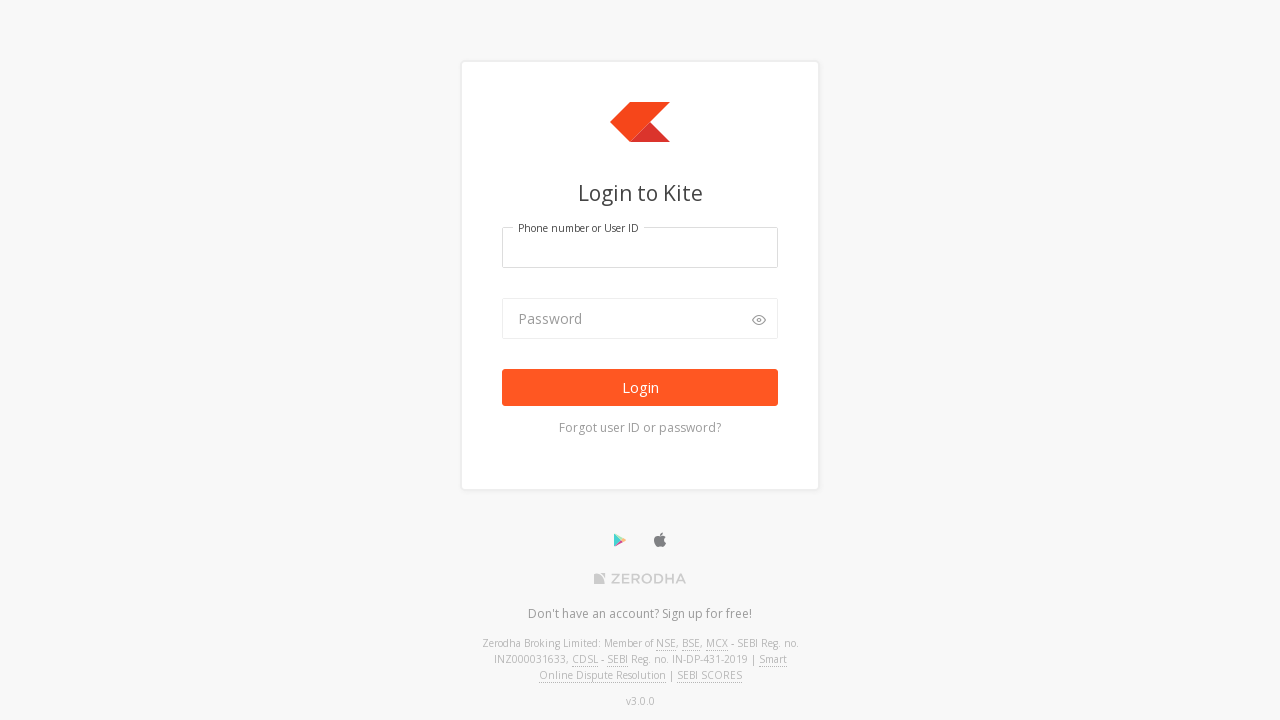

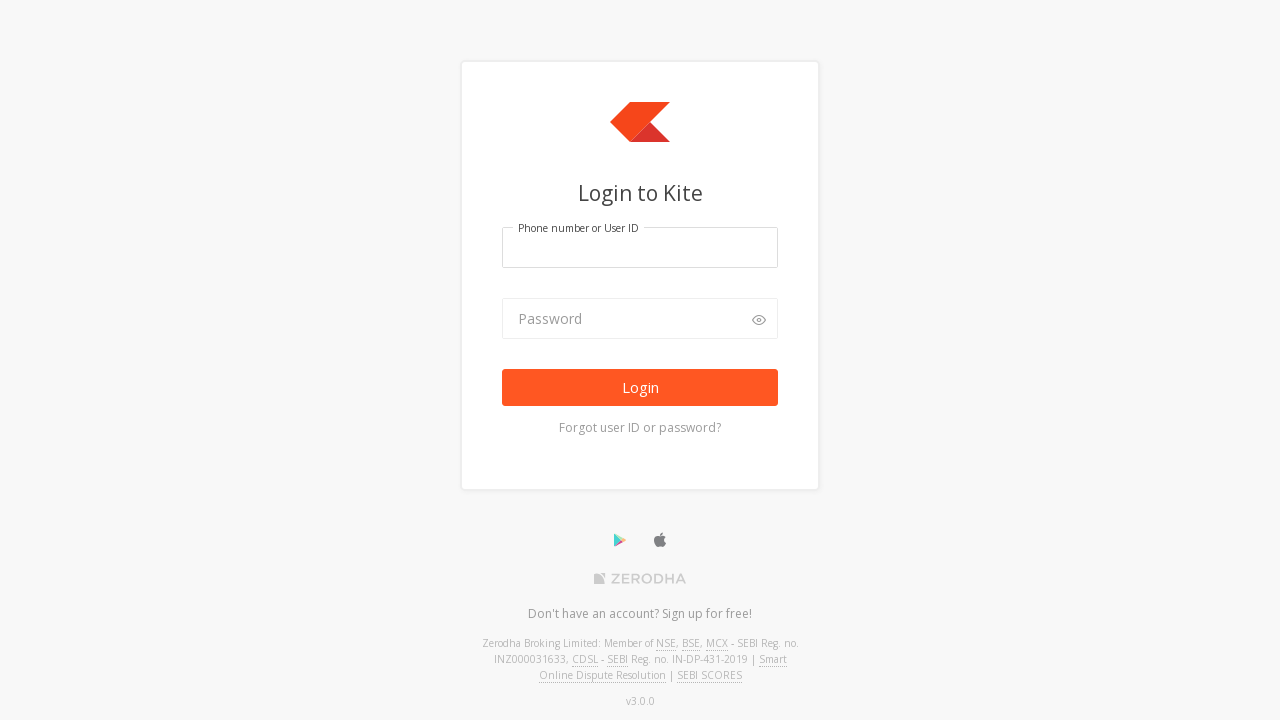